Tests the prompt alert functionality on demoqa.com by clicking the prompt button to trigger a JavaScript prompt dialog and accepting it.

Starting URL: https://demoqa.com/alerts

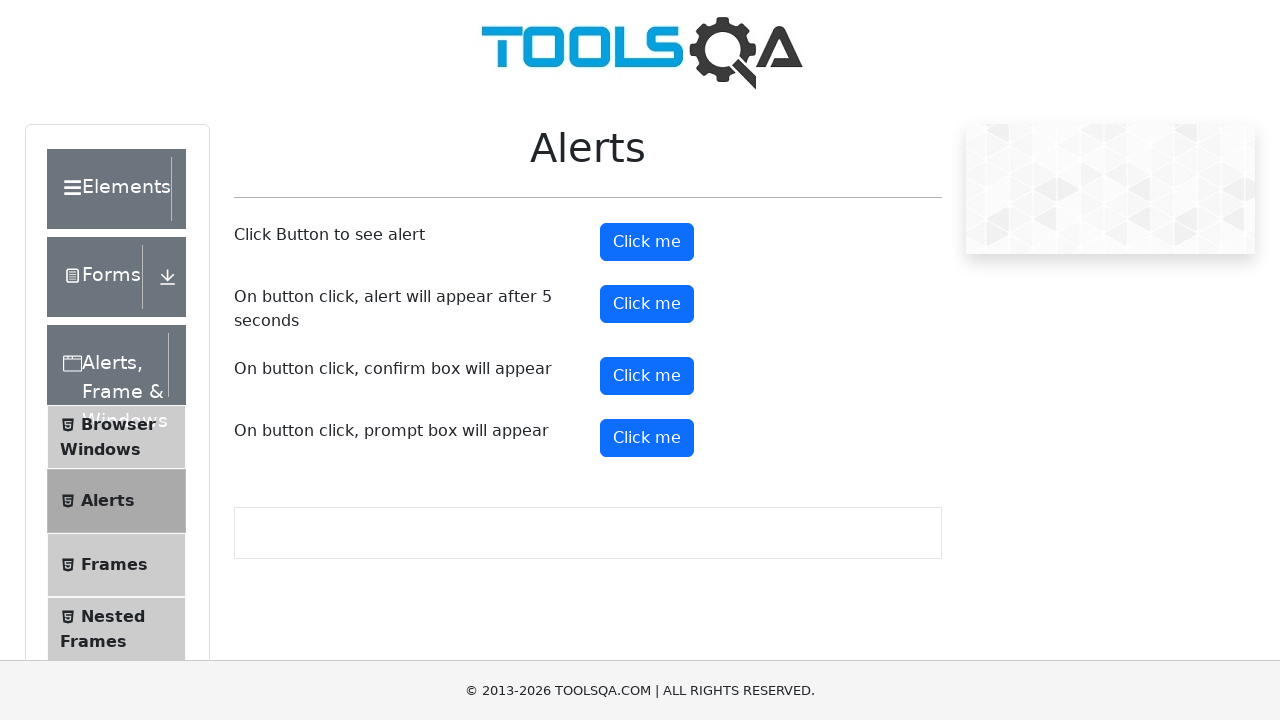

Set up dialog handler to accept prompt alerts
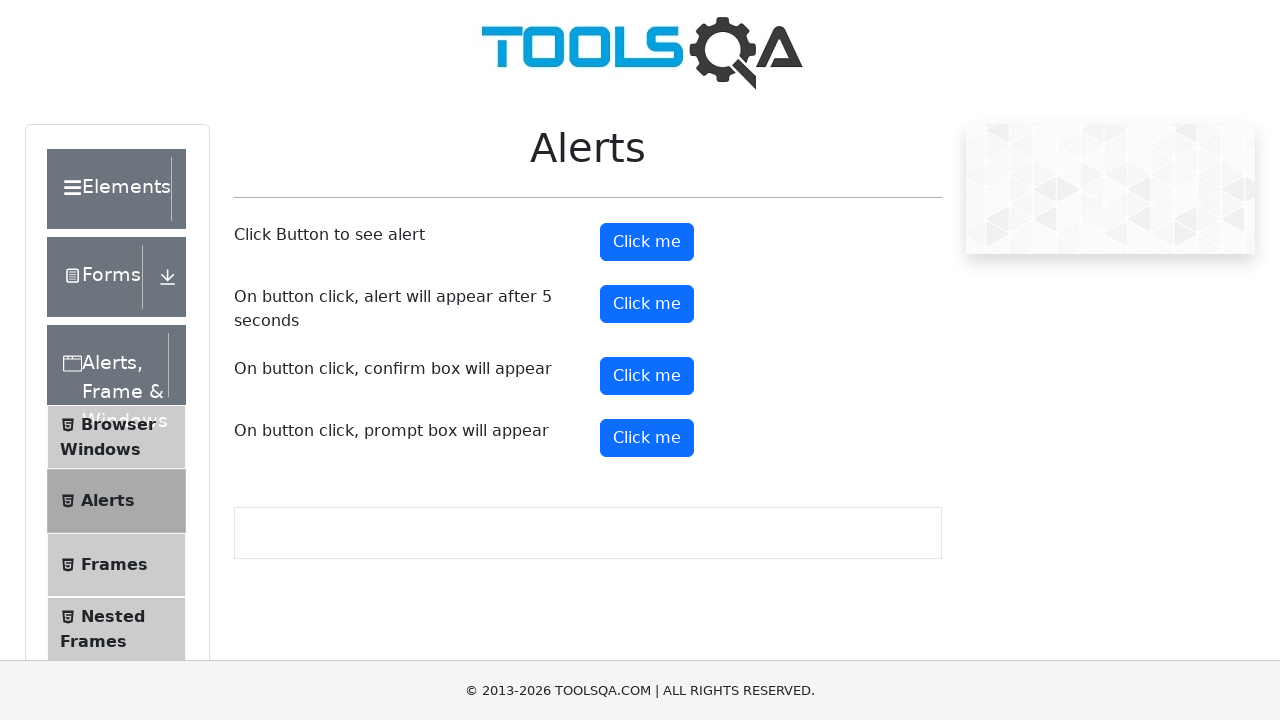

Clicked prompt button to trigger JavaScript prompt dialog at (647, 438) on #promtButton
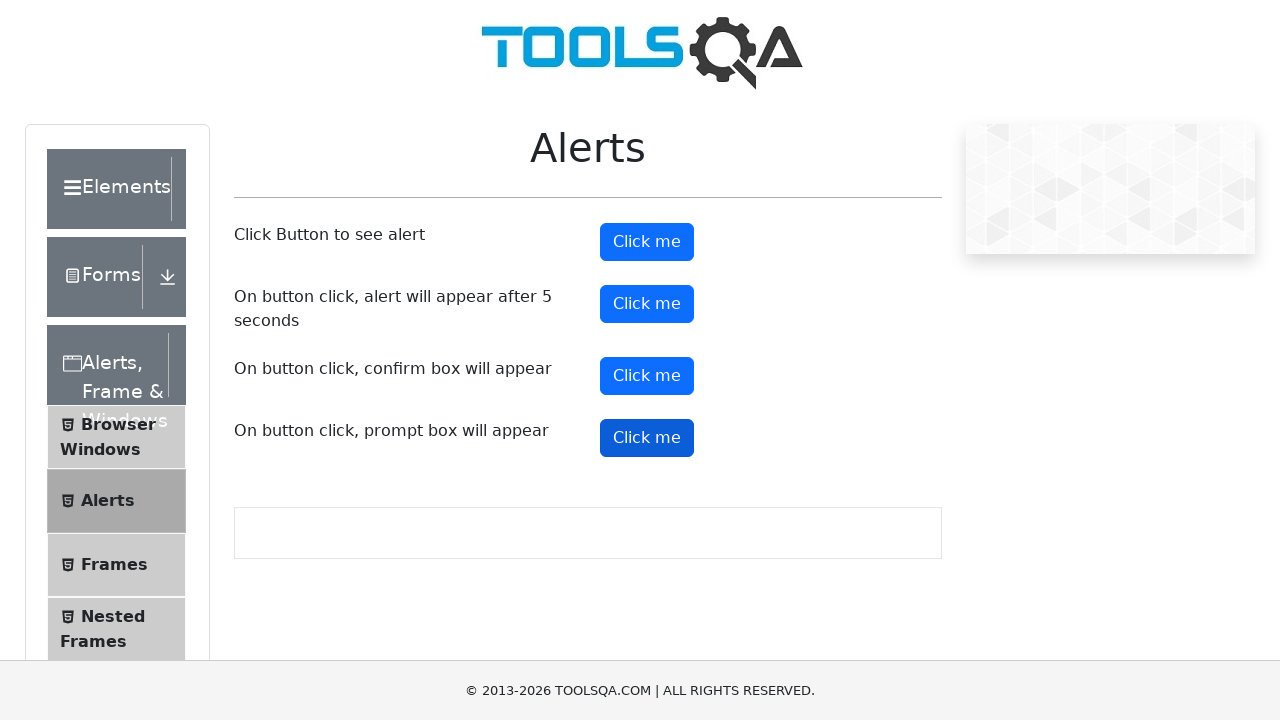

Waited for dialog interaction to complete
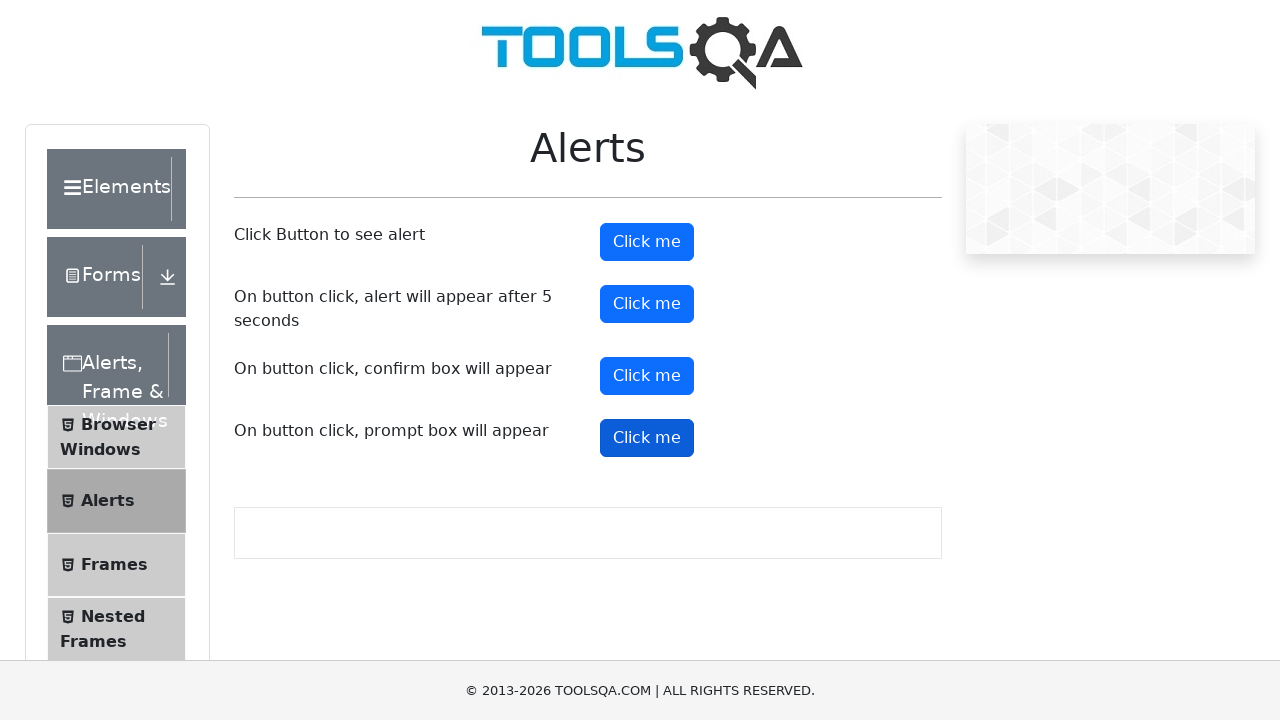

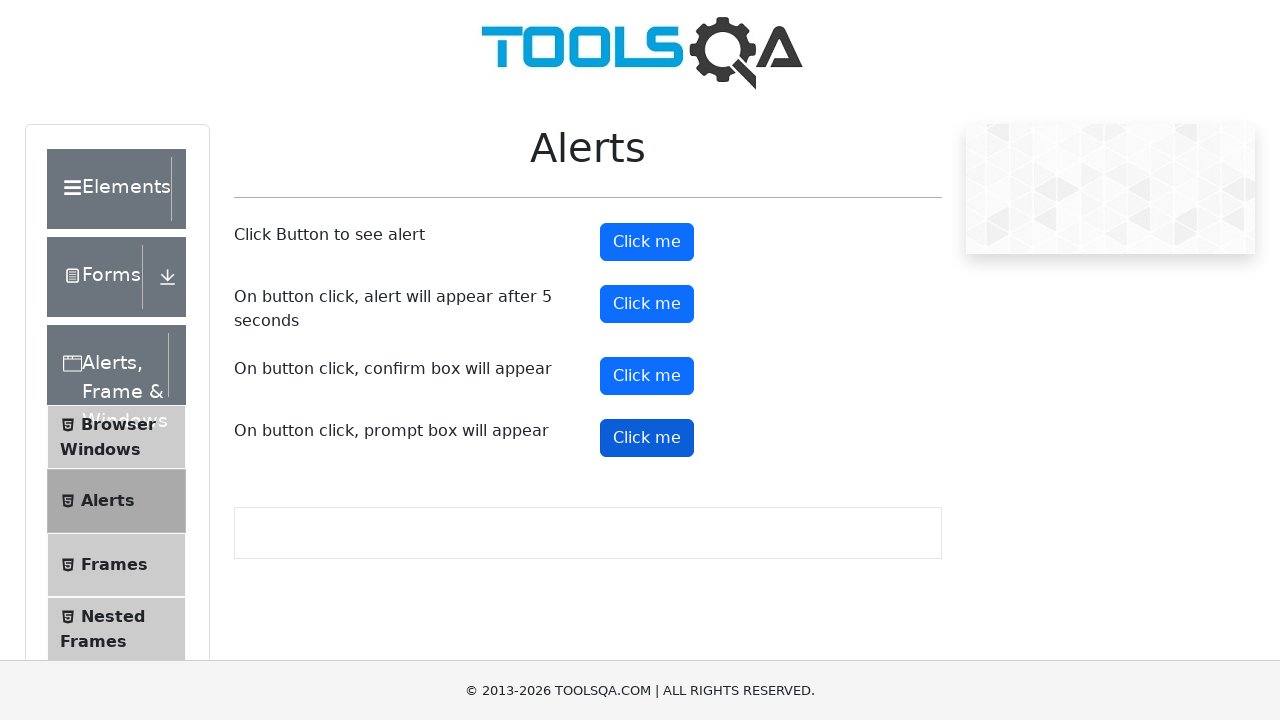